Checks if the Microsoft logo is displayed among the users/companies using WebdriverIO on the homepage

Starting URL: https://webdriver.io/

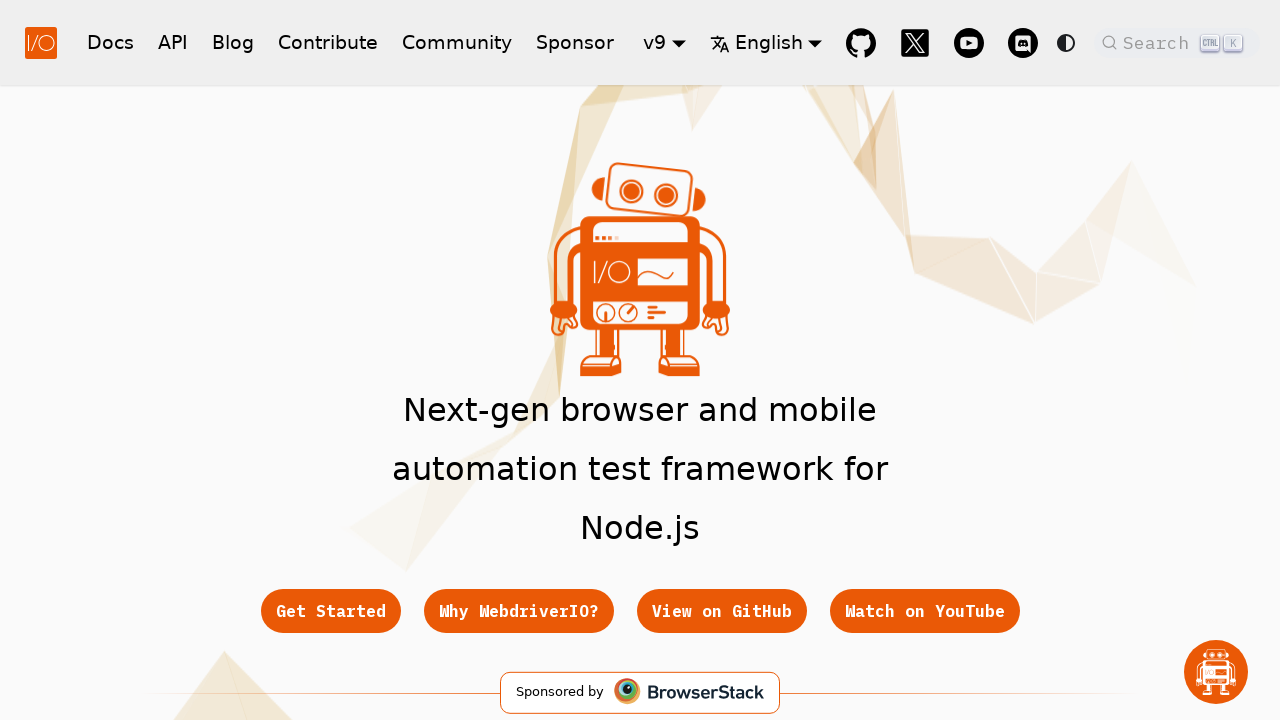

Waited for Microsoft logo to appear among WebdriverIO users
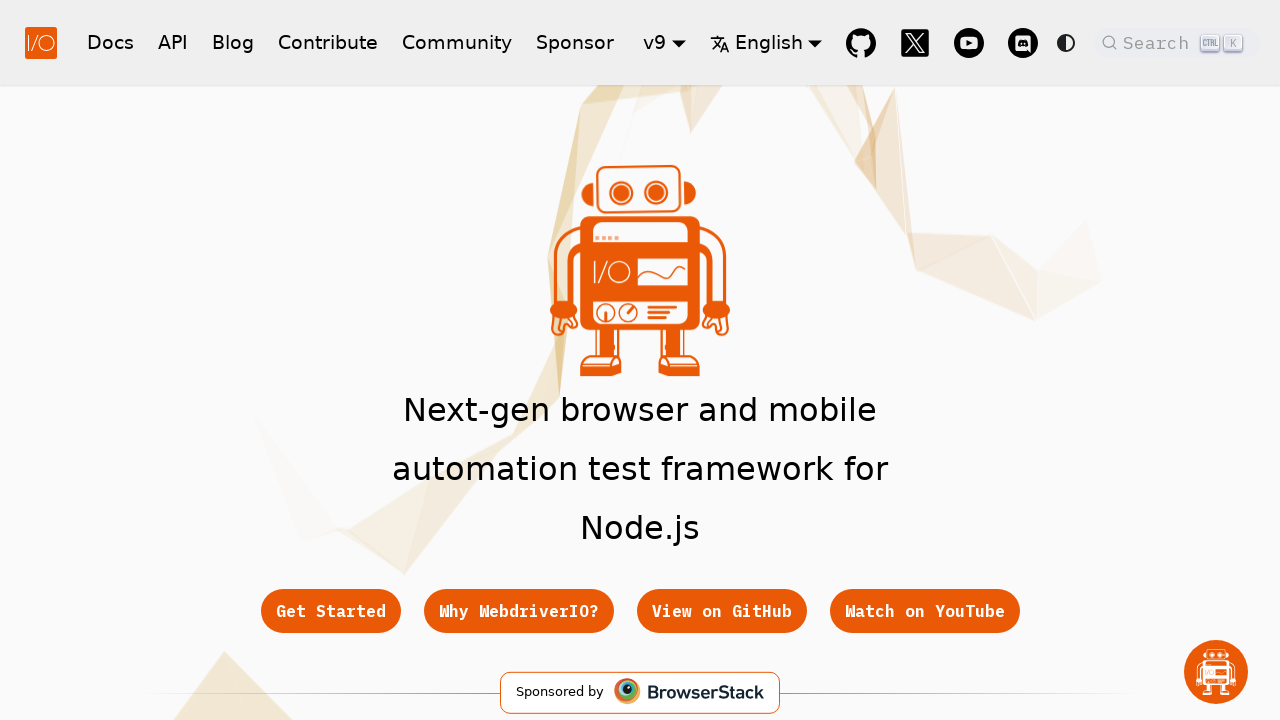

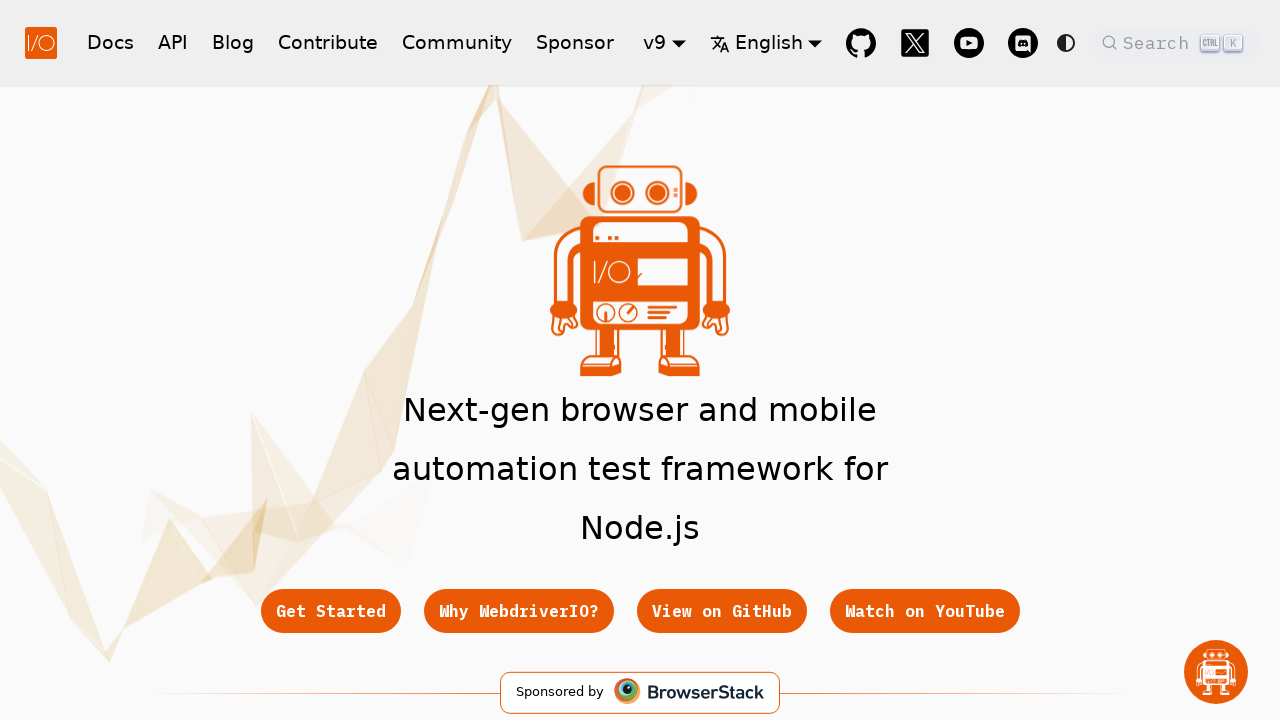